Tests right-click context menu functionality by right-clicking on a navigation link and selecting an option using keyboard navigation

Starting URL: https://www.selenium.dev/downloads/

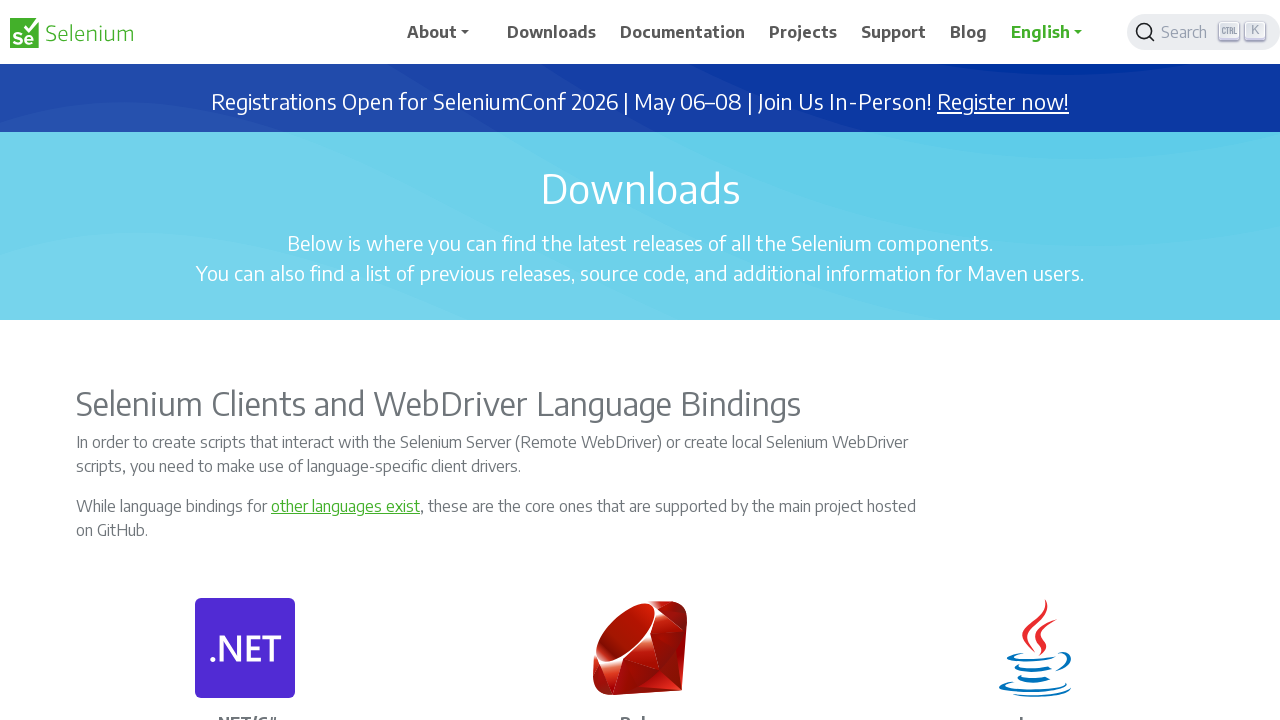

Right-clicked on the first navigation link to open context menu at (552, 32) on (//a[@class='nav-link'])[1]
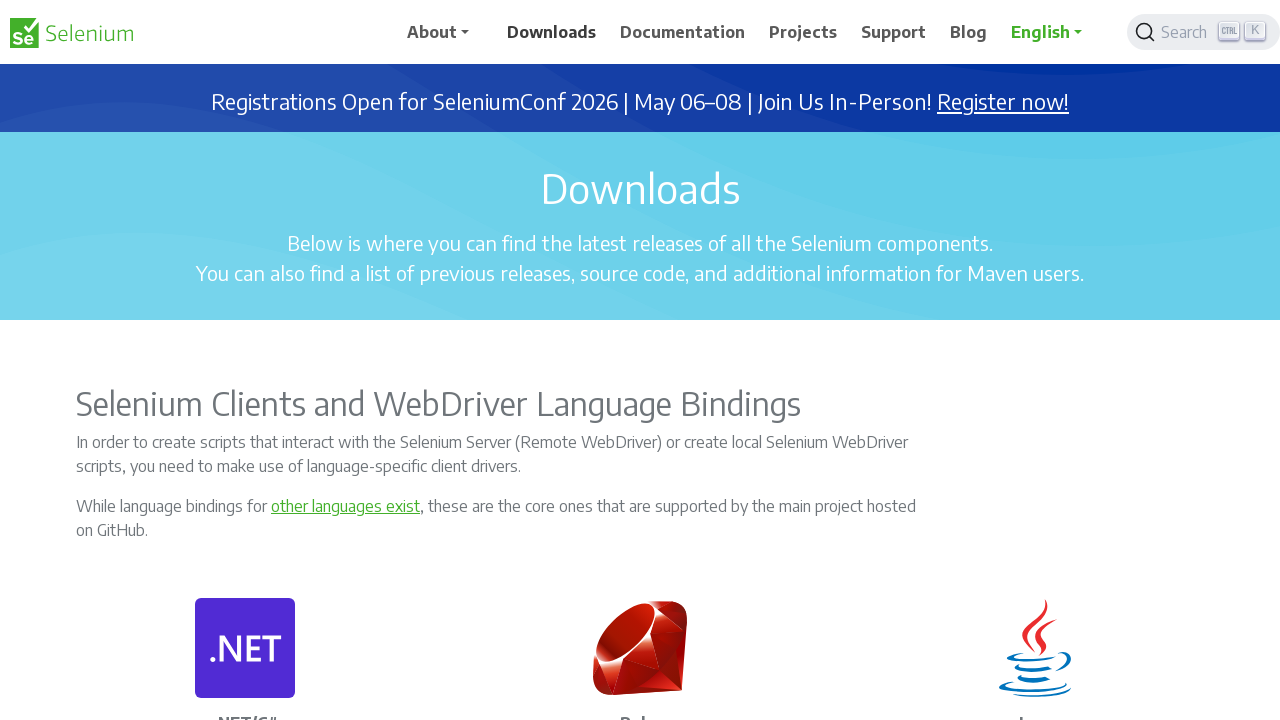

Pressed arrow down to navigate context menu
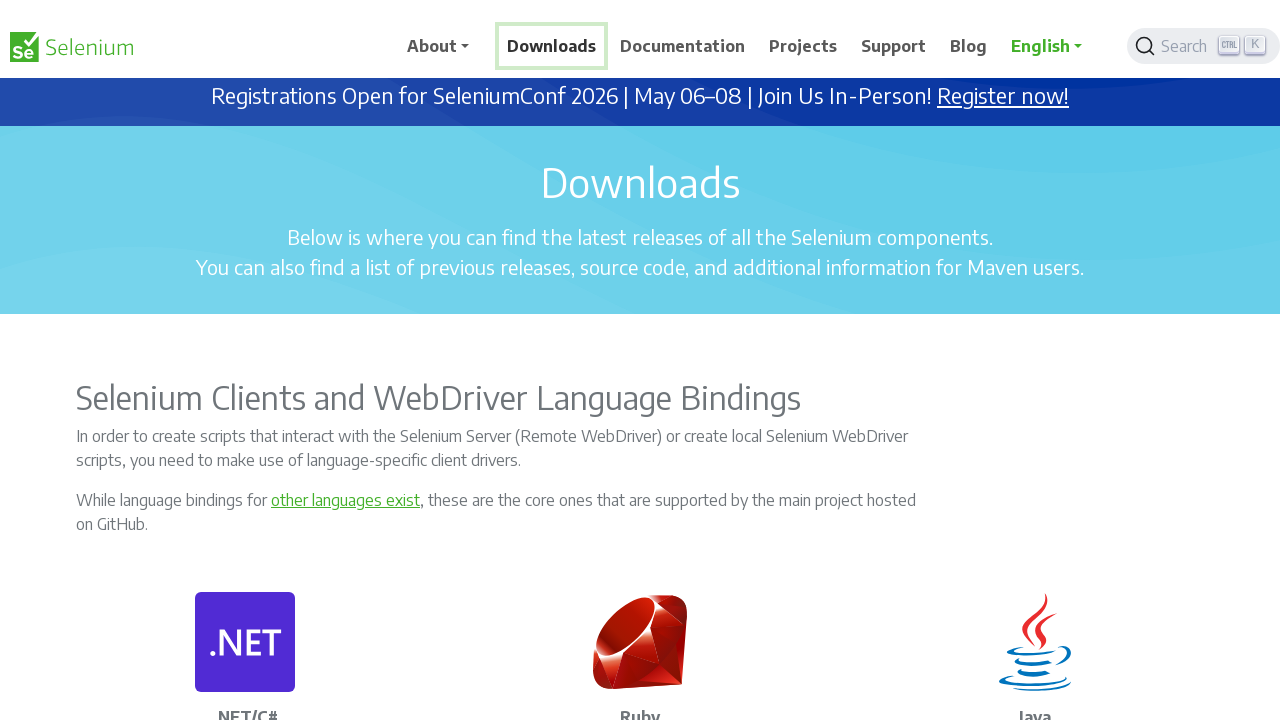

Pressed enter to select context menu option
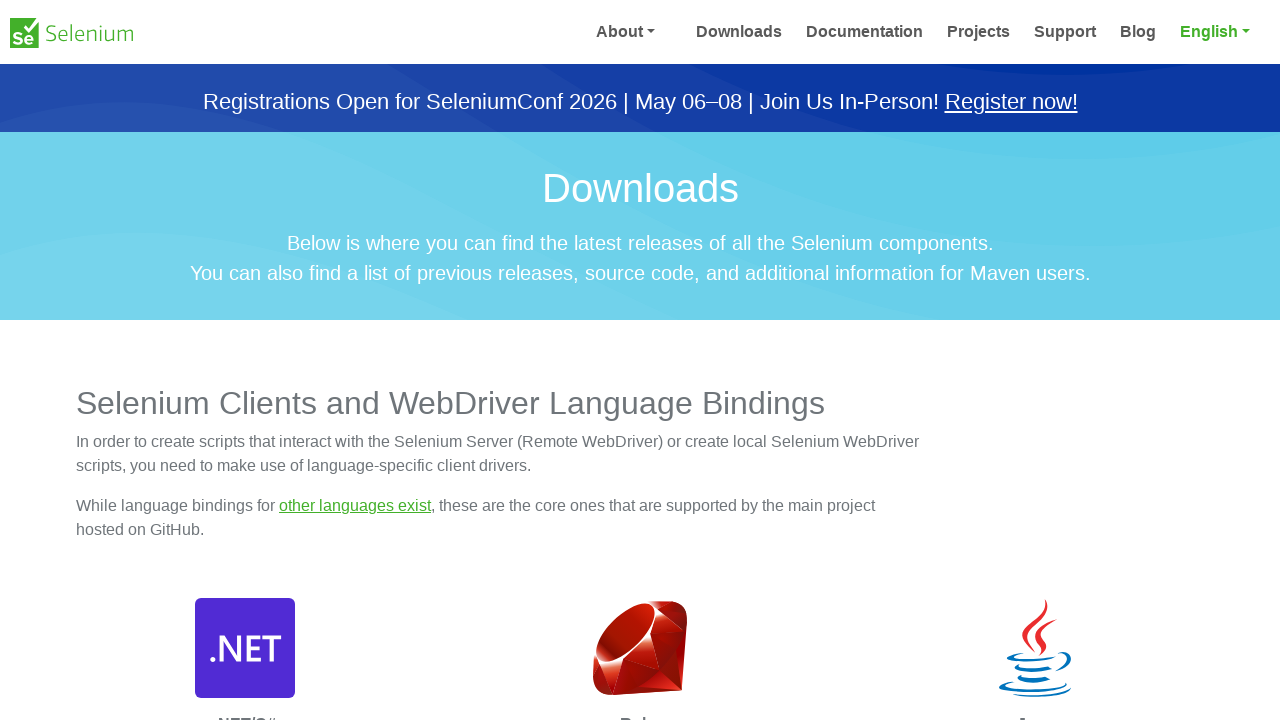

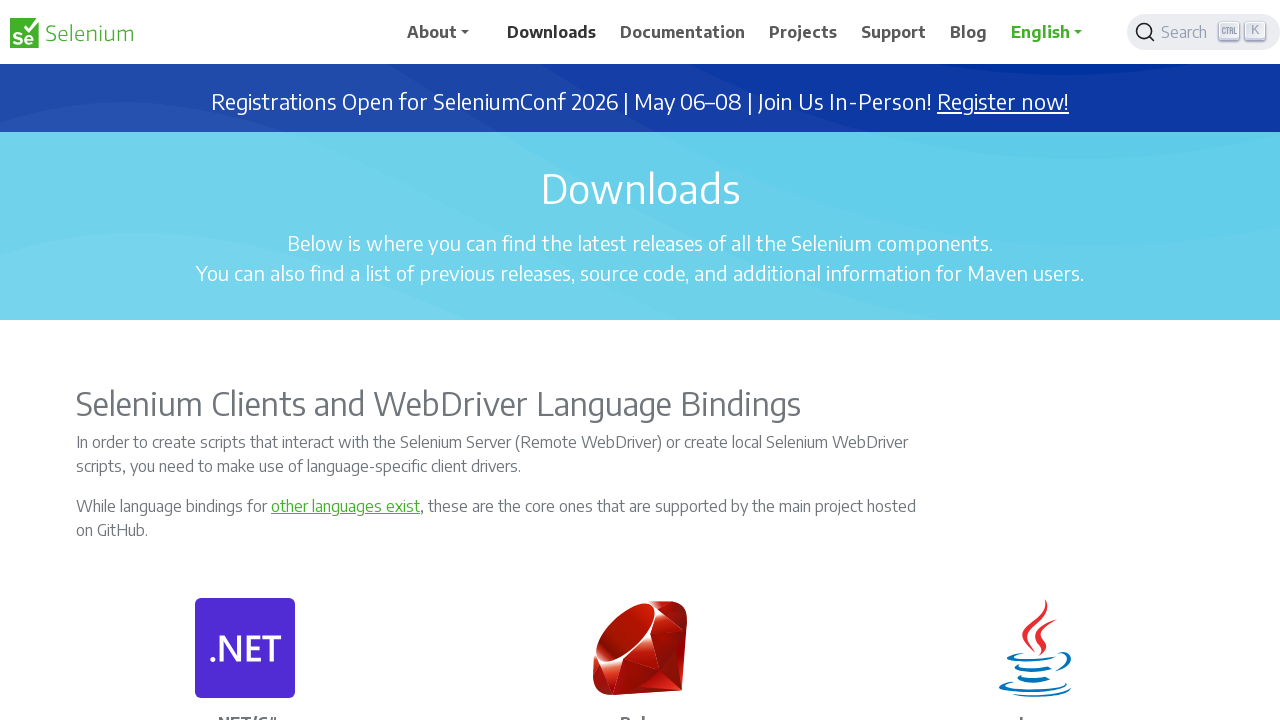